Verifies that a product's price shown on the homepage matches the price shown on the product detail page by clicking on a product and comparing the displayed prices.

Starting URL: https://www.demoblaze.com/index.html

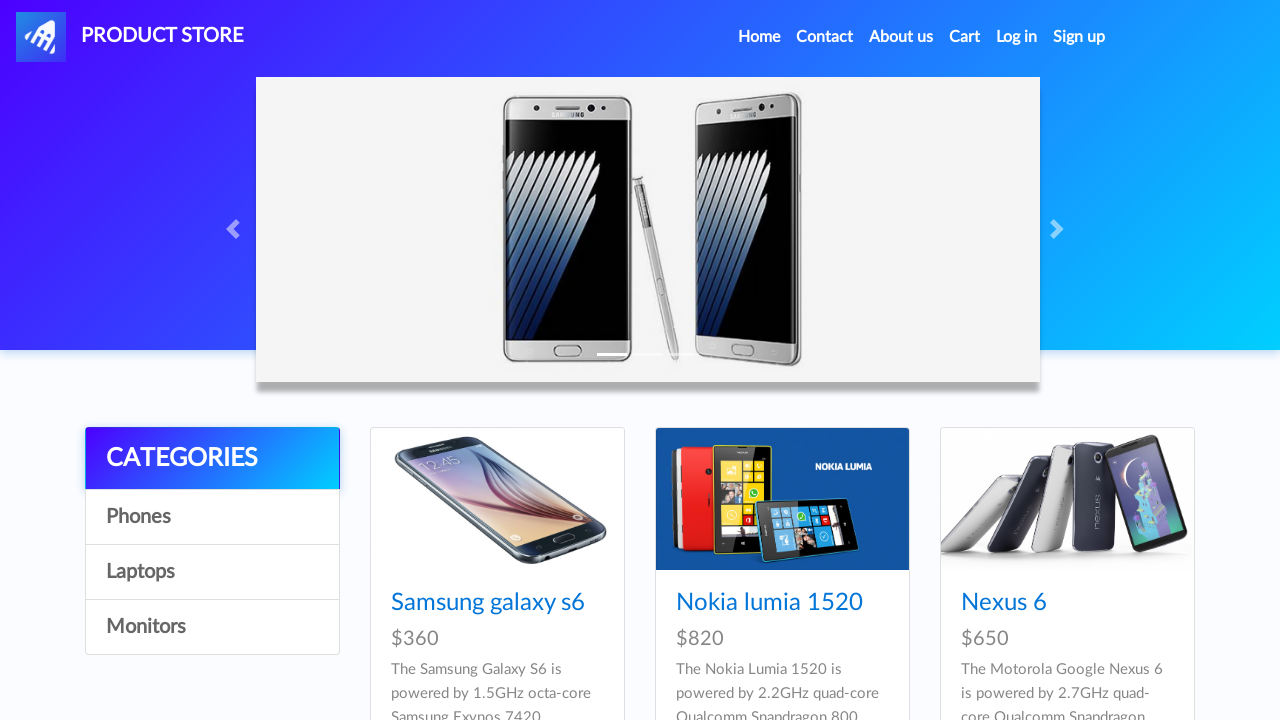

Waited for product price selector to be visible on homepage
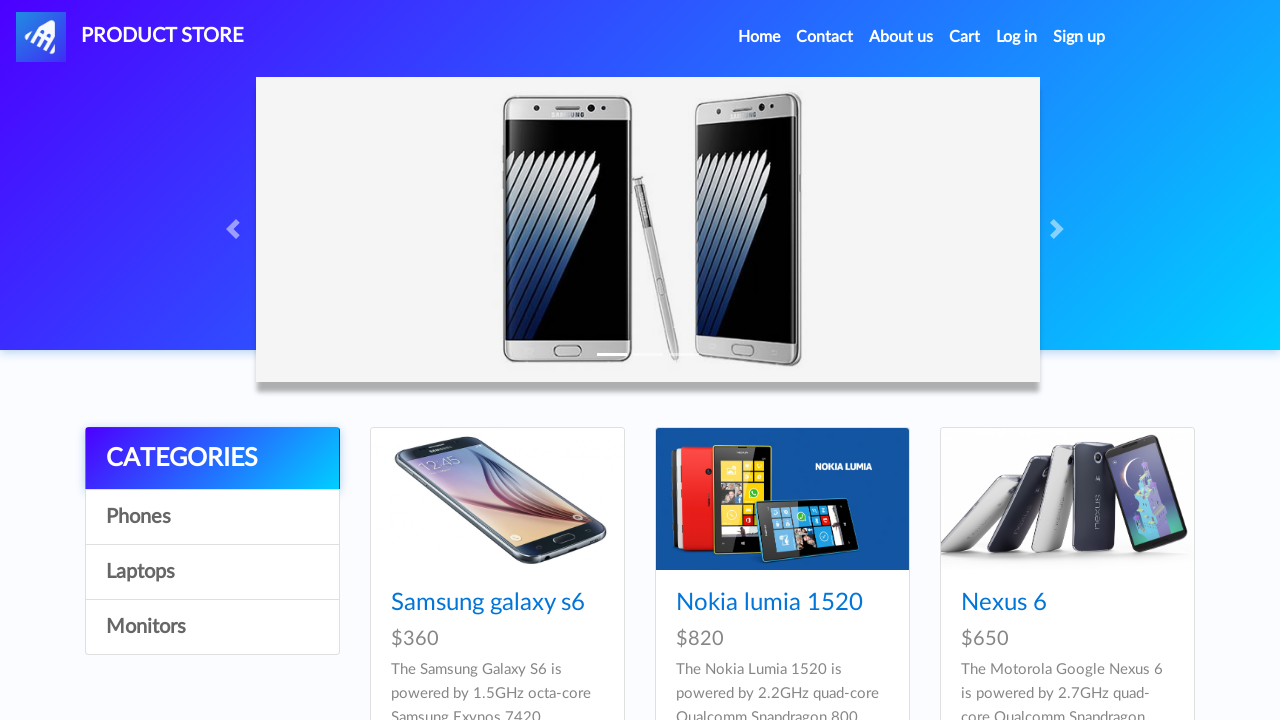

Retrieved homepage price: $650
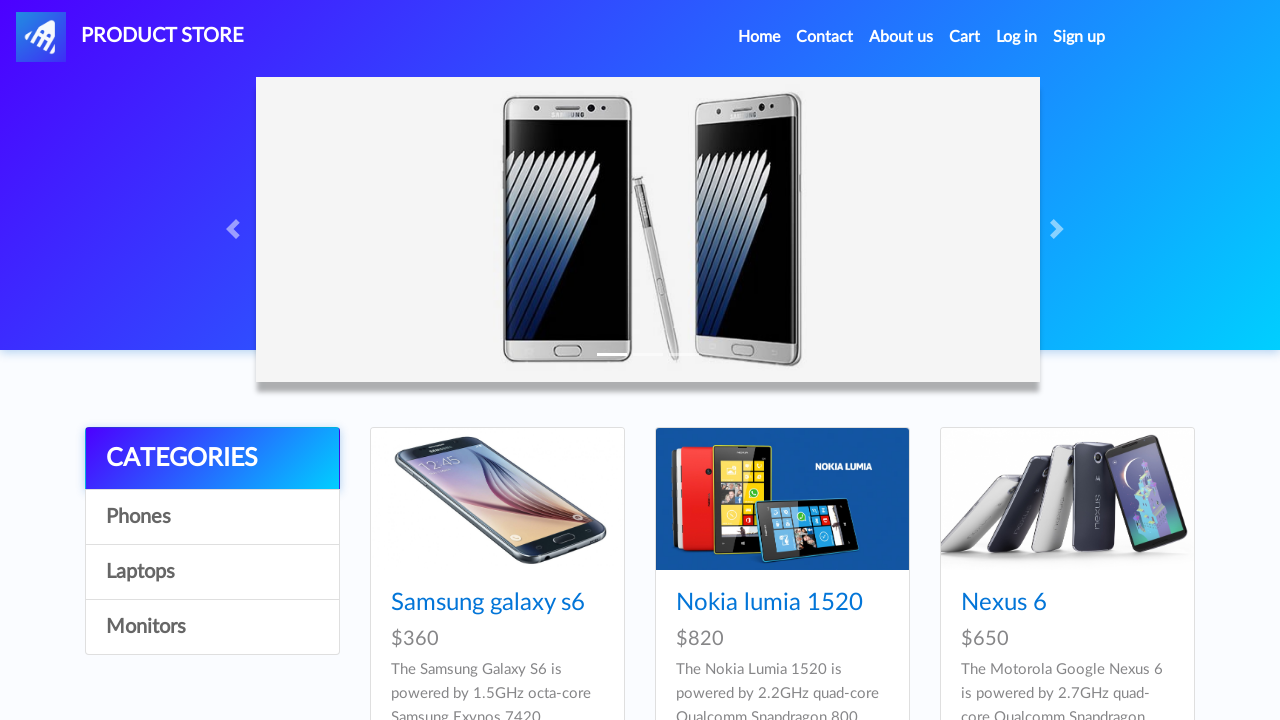

Clicked on product to navigate to product detail page at (1004, 603) on xpath=//*[@id='tbodyid']/div[3]/div/div/h4/a
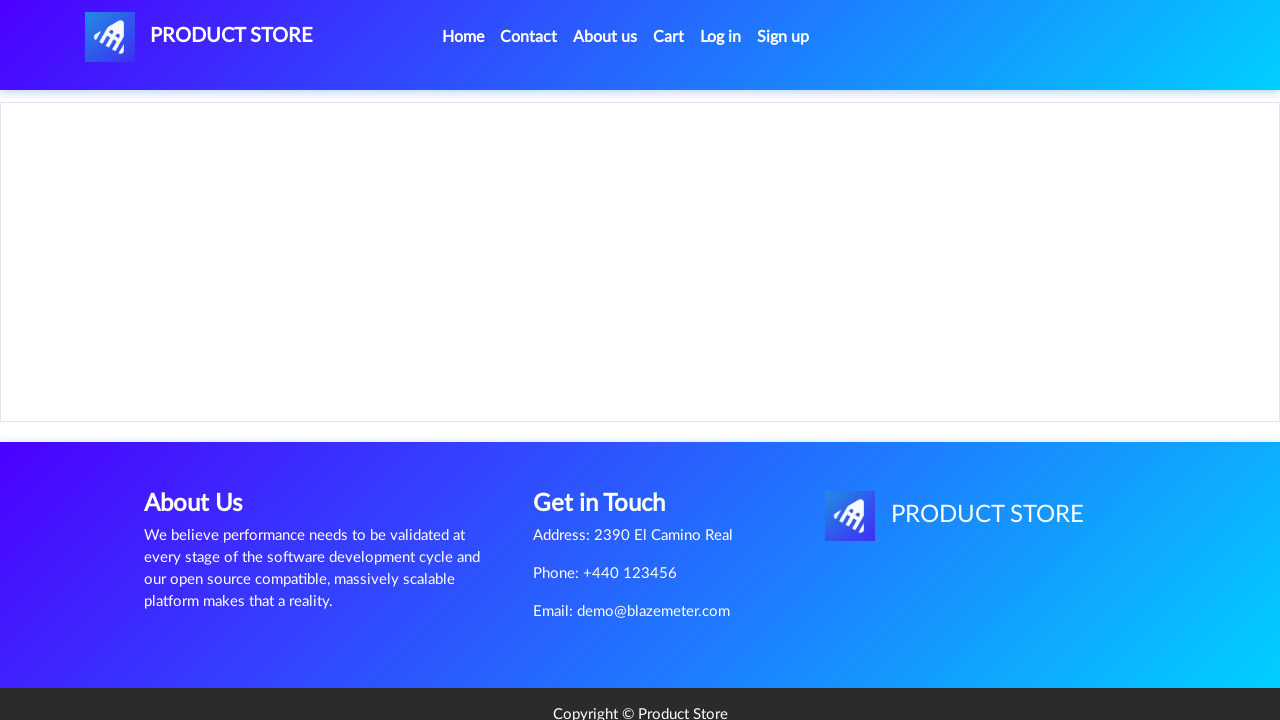

Waited for product detail page to load
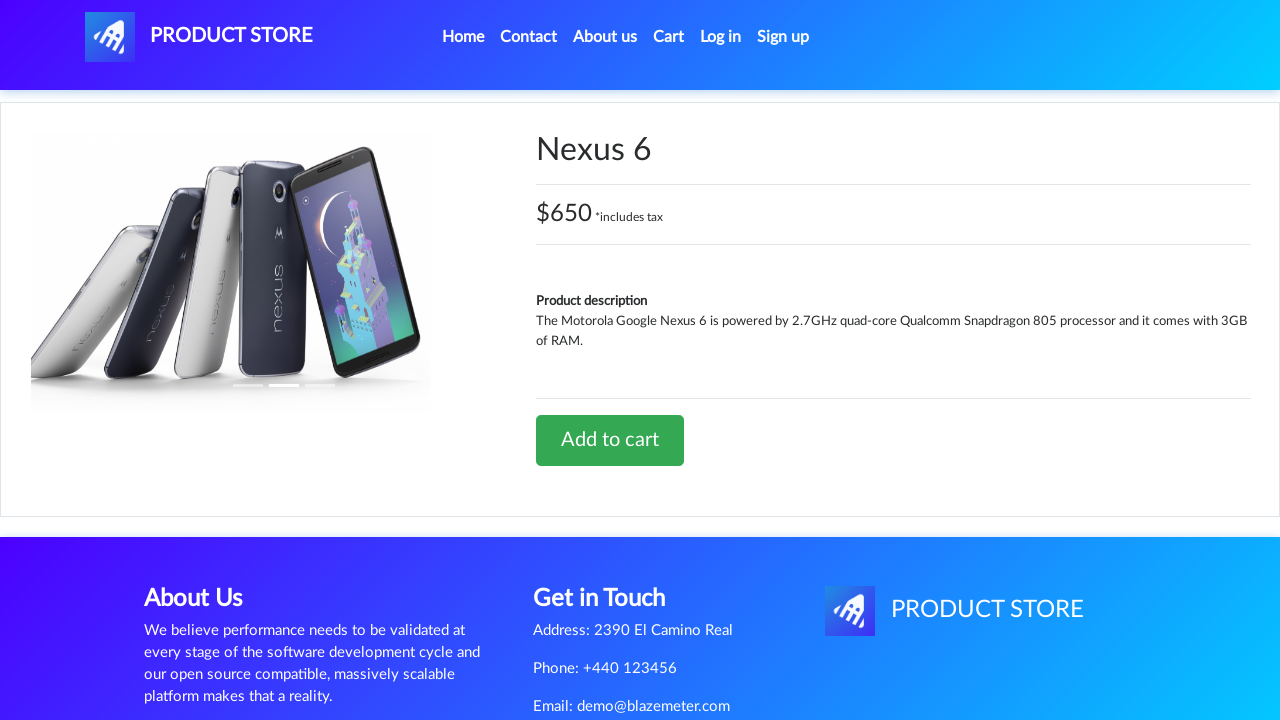

Retrieved product detail page full price text: $650 *includes tax
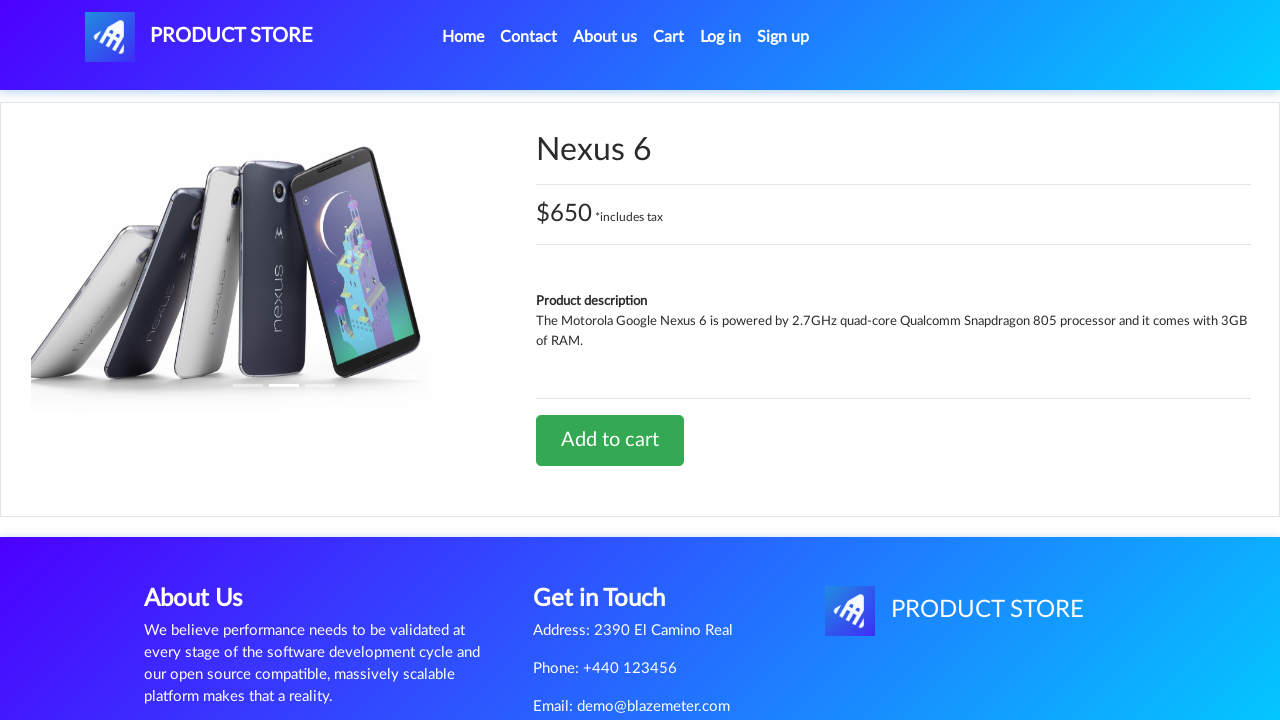

Extracted detail page price: $650
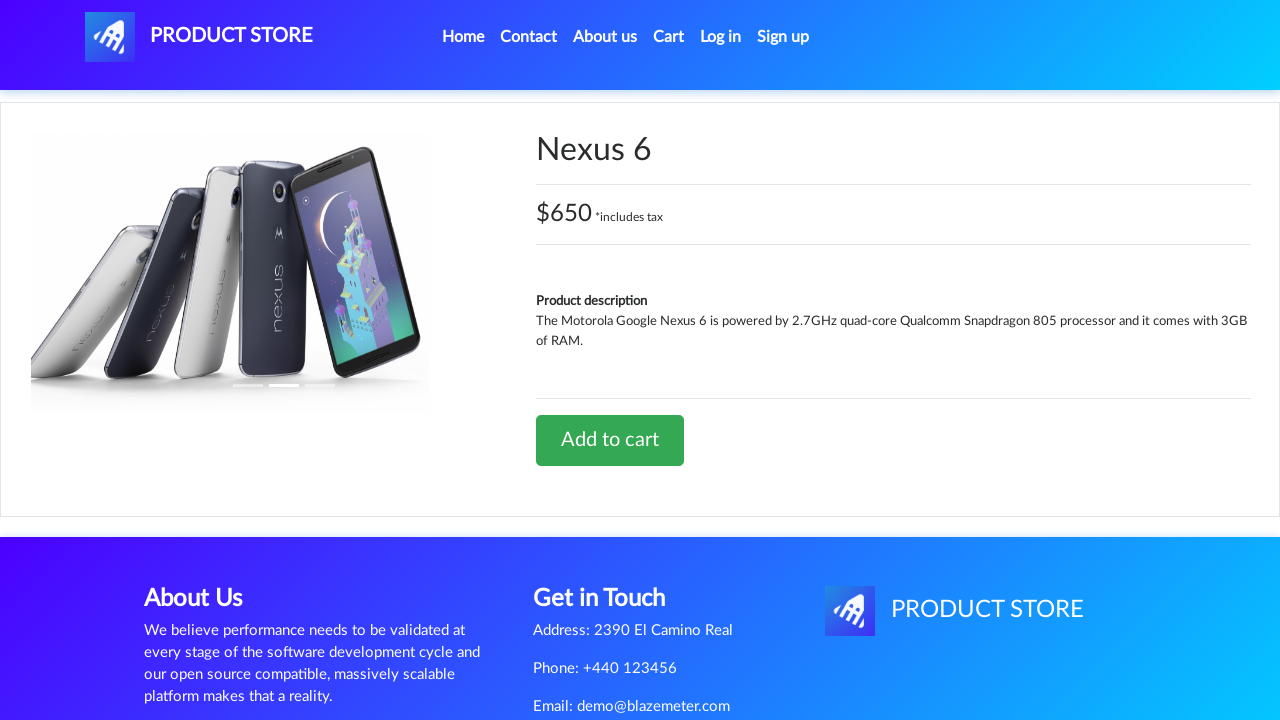

Verified that homepage price ($650) matches product detail page price ($650)
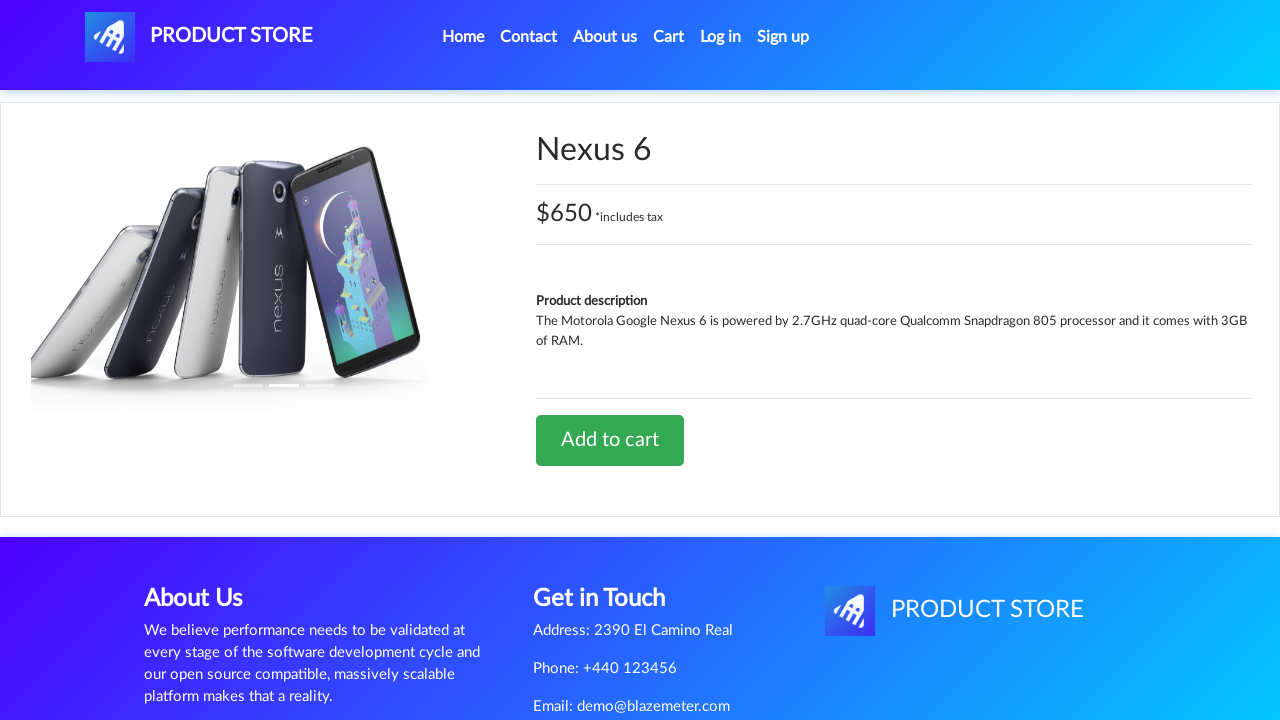

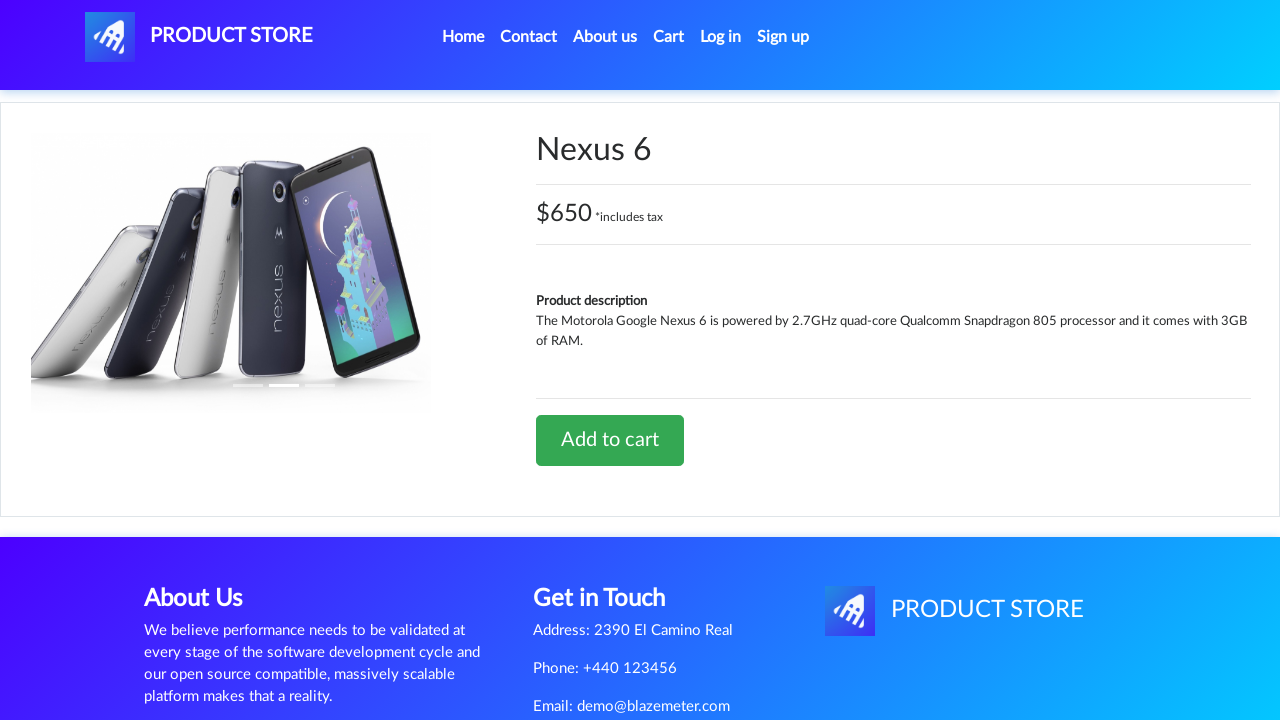